Opens the Rolls-Royce Motor Cars UK homepage and maximizes the browser window to verify the page loads successfully.

Starting URL: https://www.rolls-roycemotorcars.com/en_GB/home.html

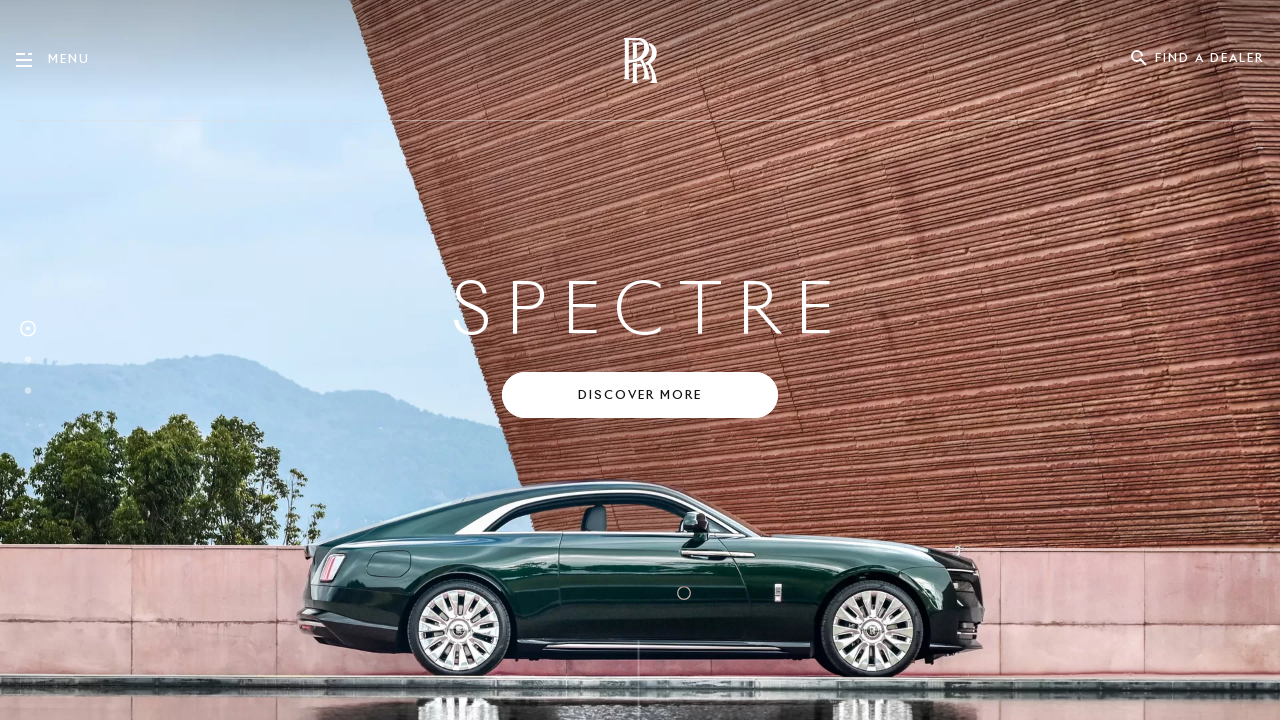

Page DOM content loaded
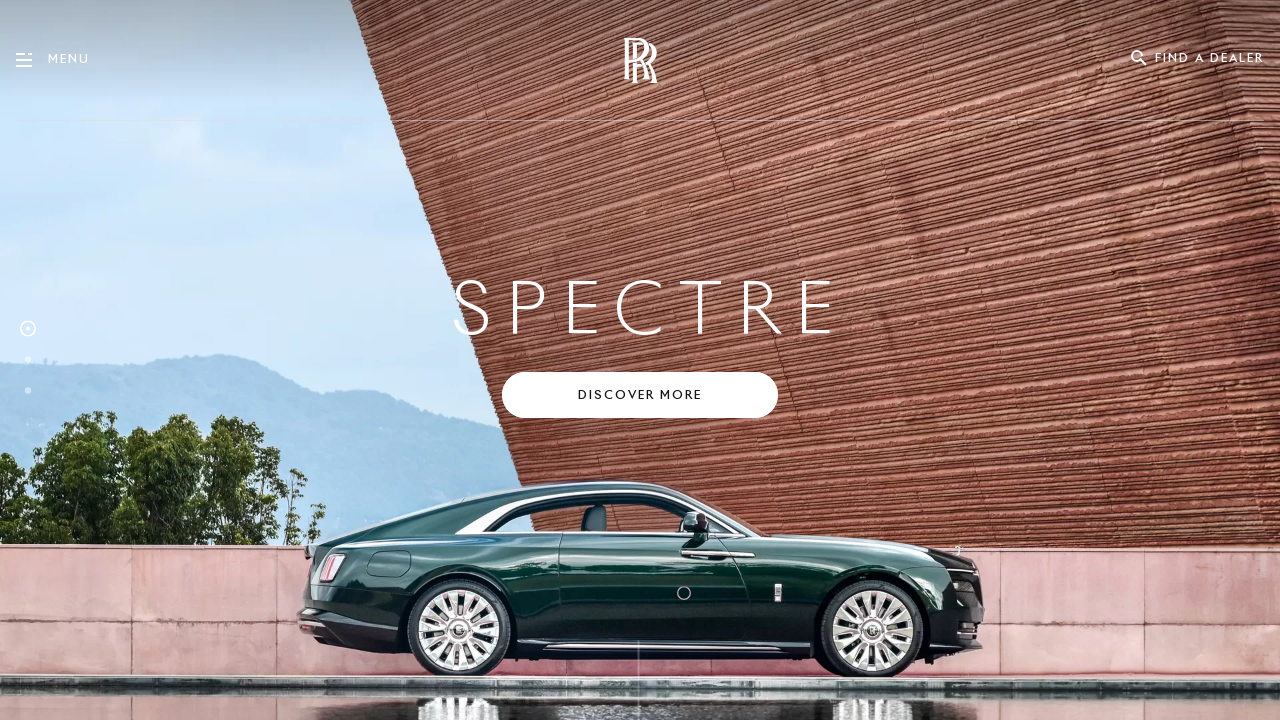

Body element found, Rolls-Royce Motor Cars UK homepage verified
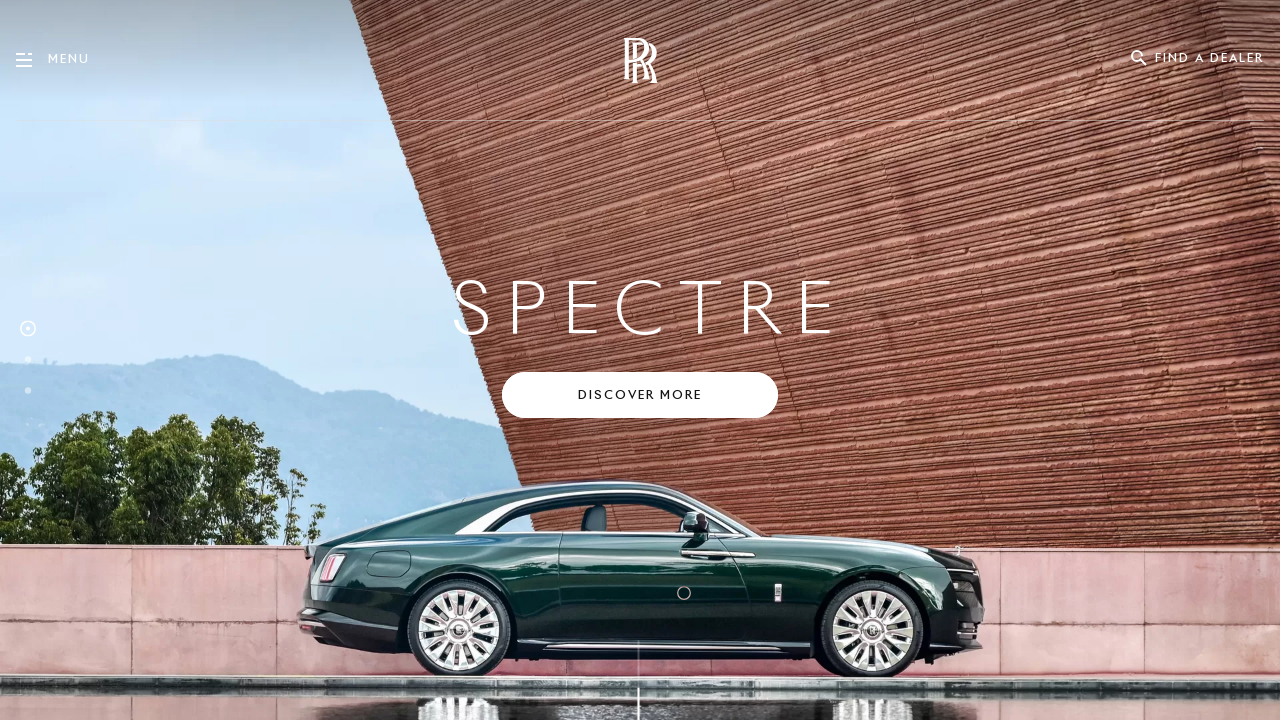

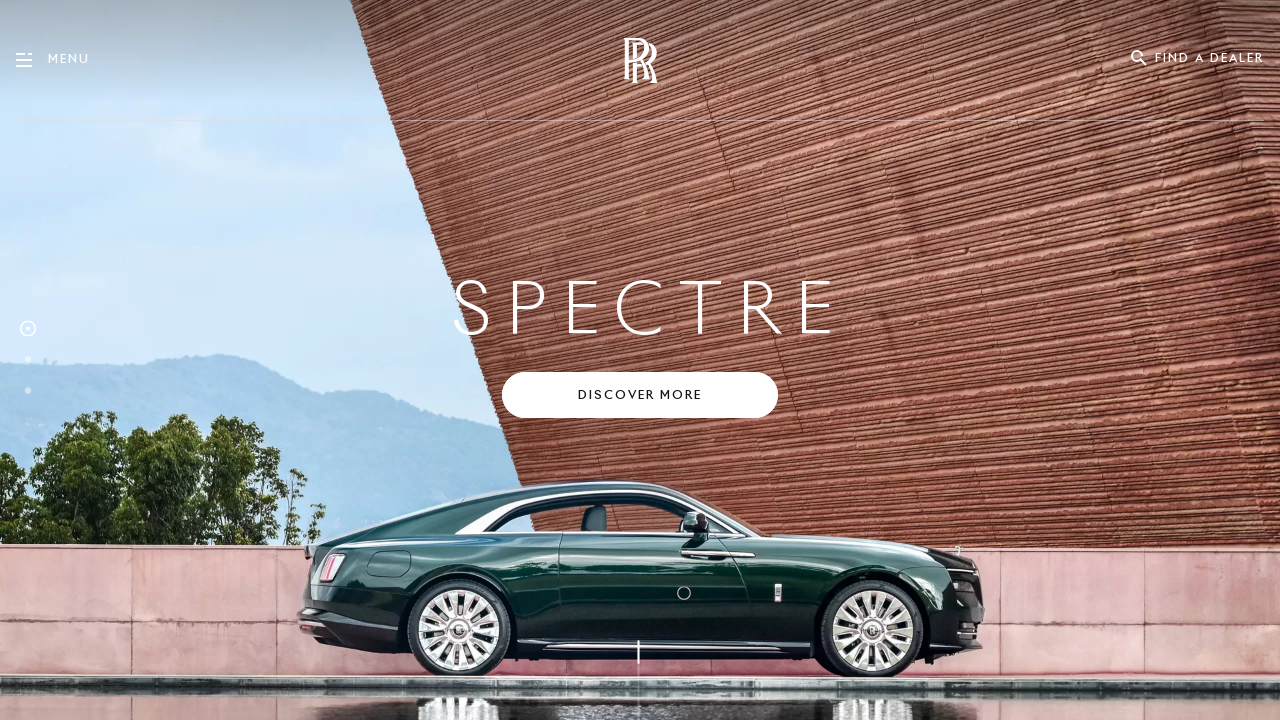